Tests a loading images page by waiting for images to finish loading (indicated by "Done!" text) and then verifying the award image element is present

Starting URL: https://bonigarcia.dev/selenium-webdriver-java/loading-images.html

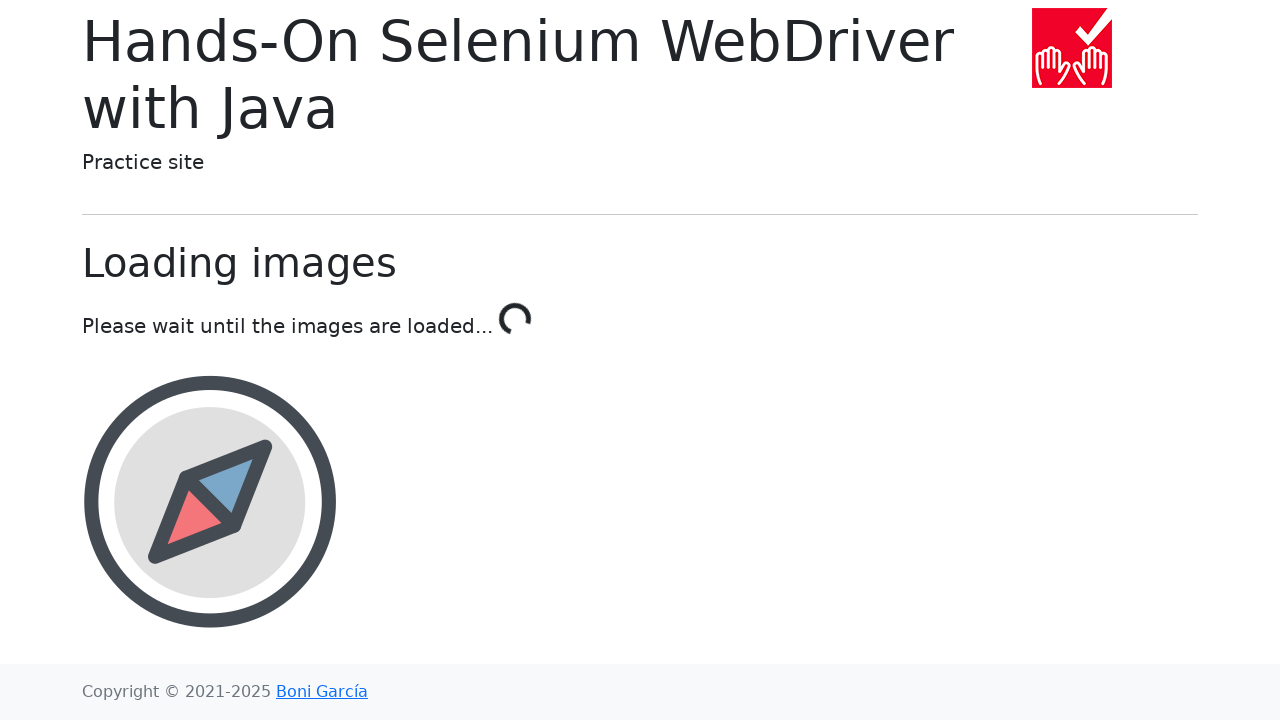

Waited for images to finish loading - 'Done!' text appeared
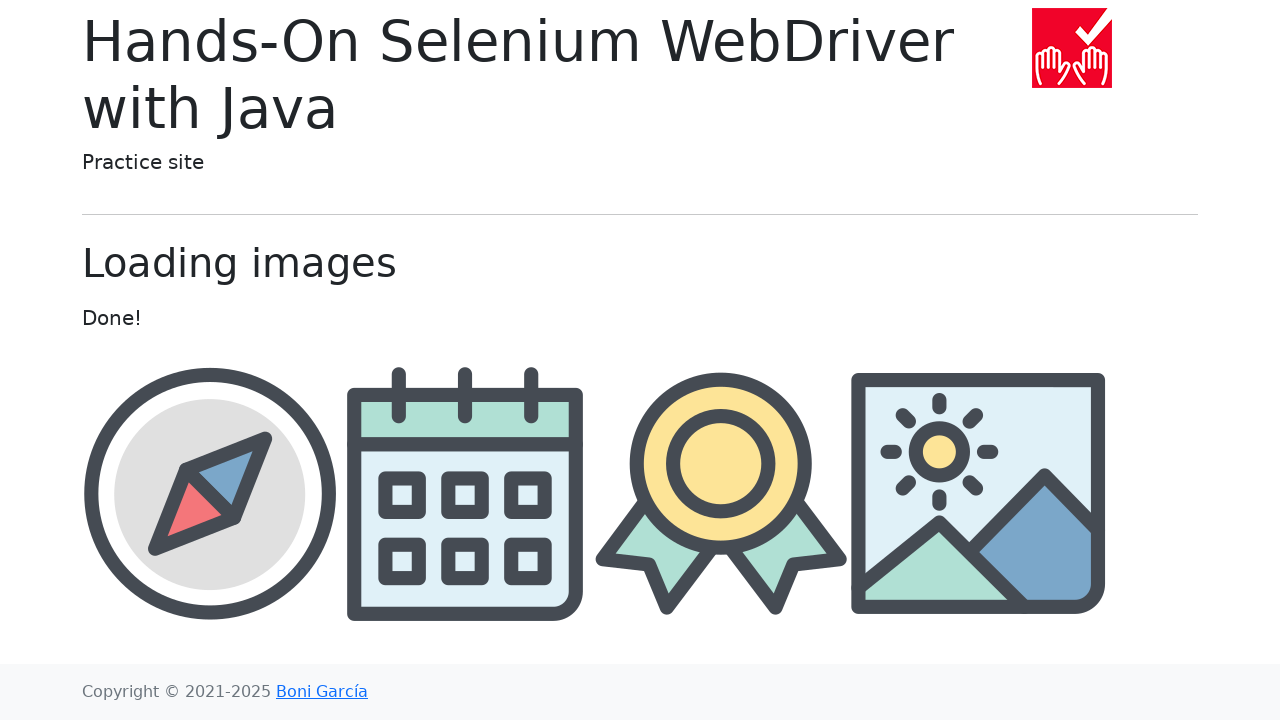

Located award image element
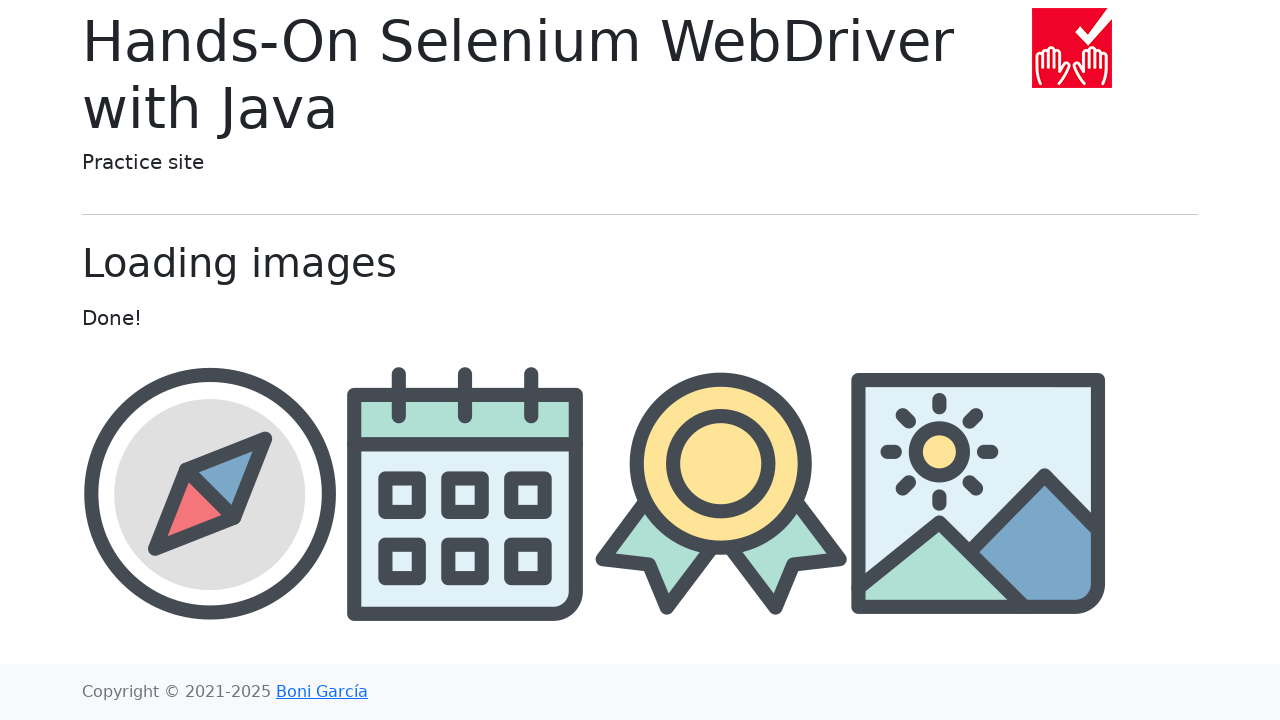

Verified award image element is visible
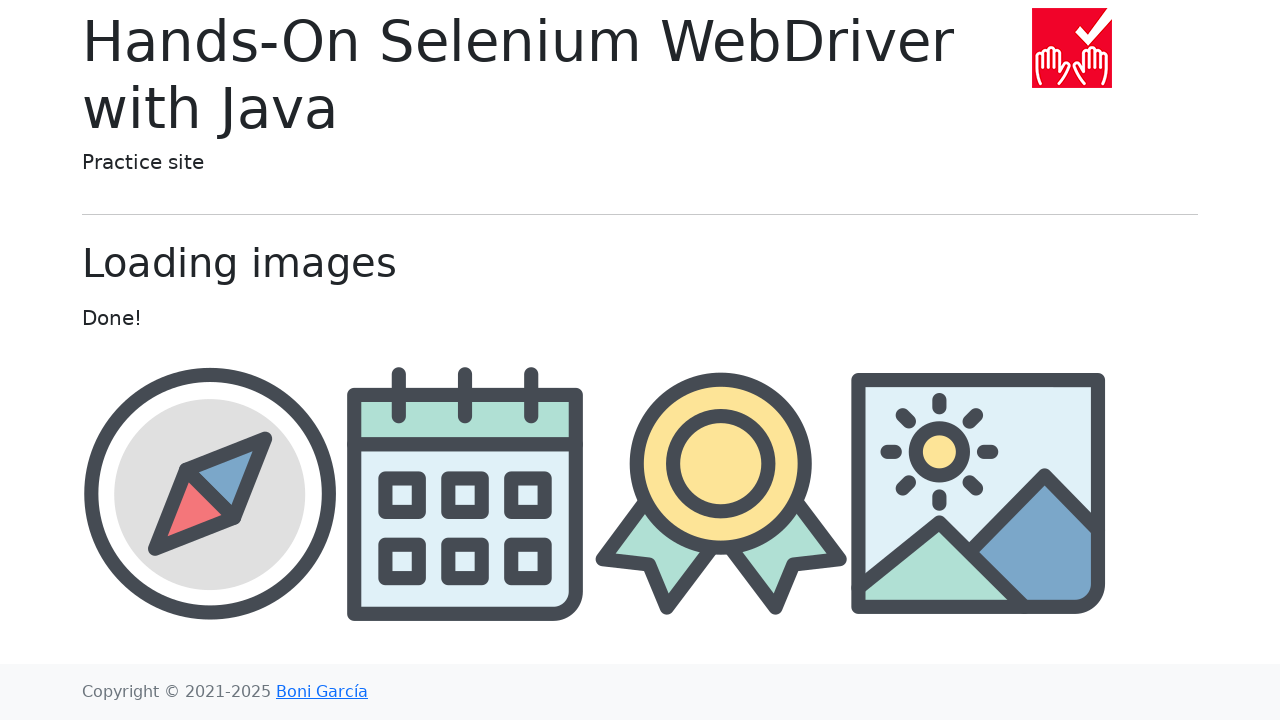

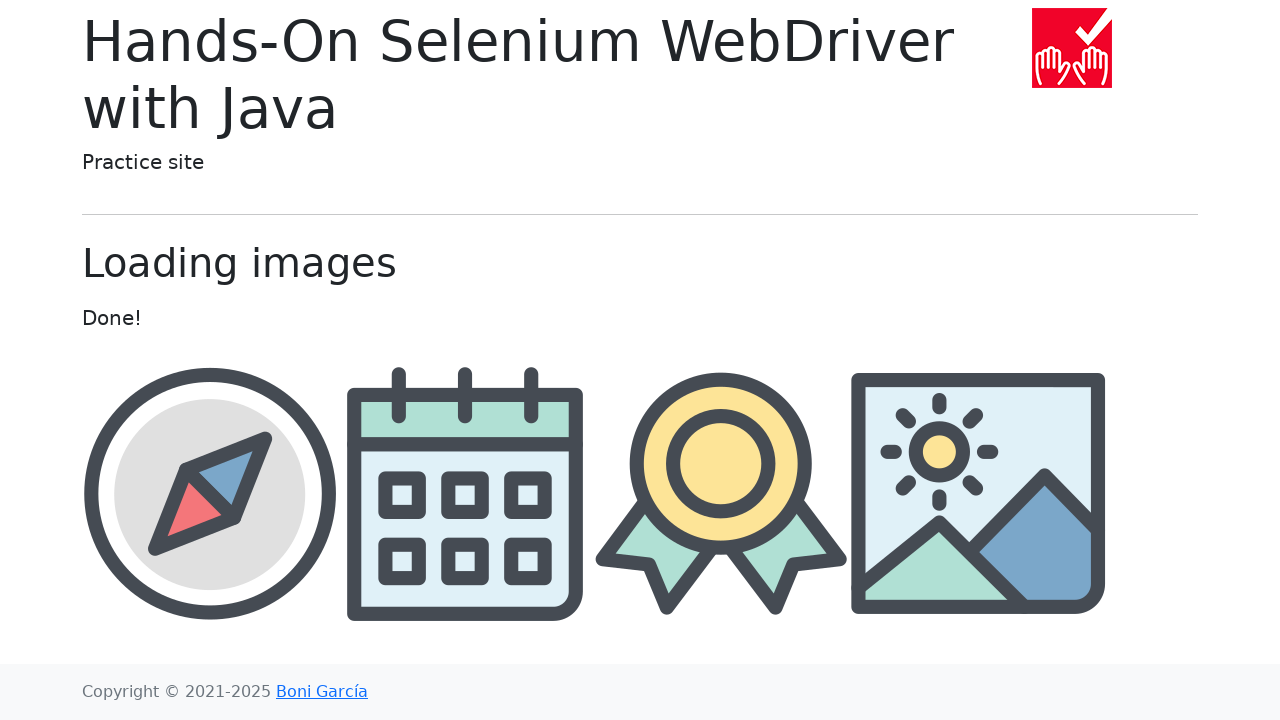